Tests displaying jQuery Growl notification messages on a page by injecting jQuery and jQuery Growl library, then triggering various notification types (default, error, notice, warning).

Starting URL: http://the-internet.herokuapp.com/

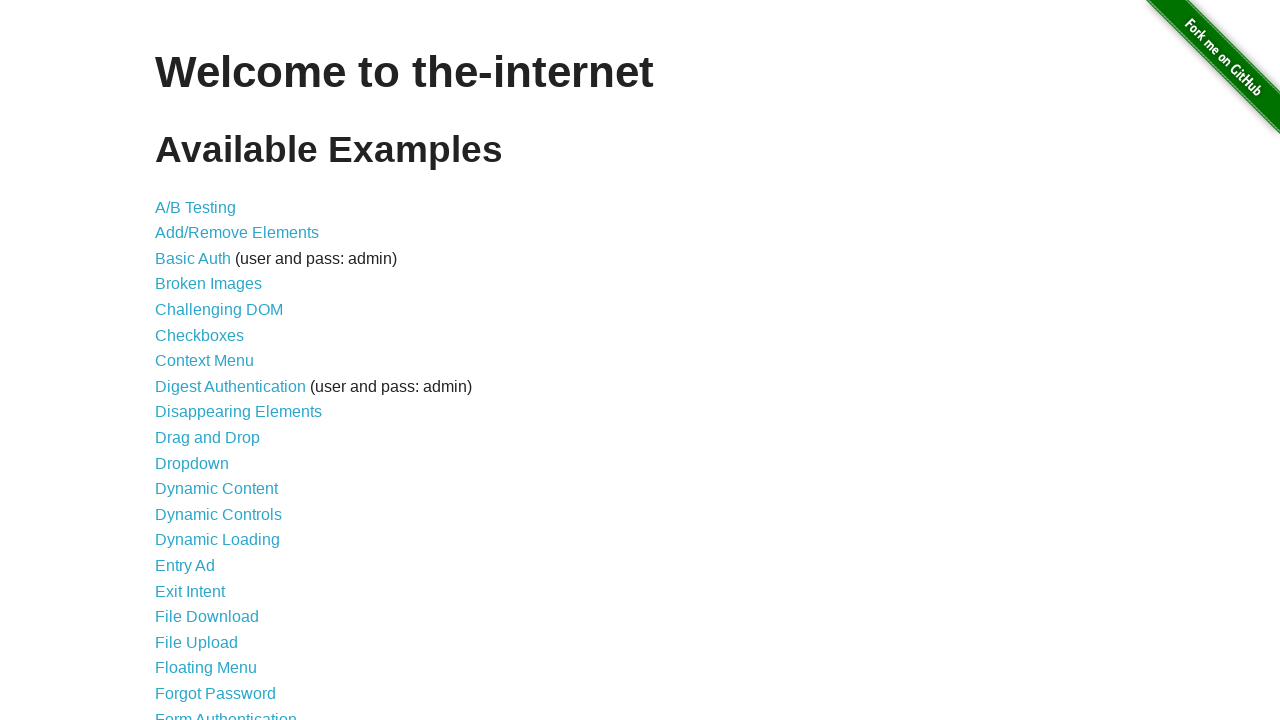

Injected jQuery library into page if not already present
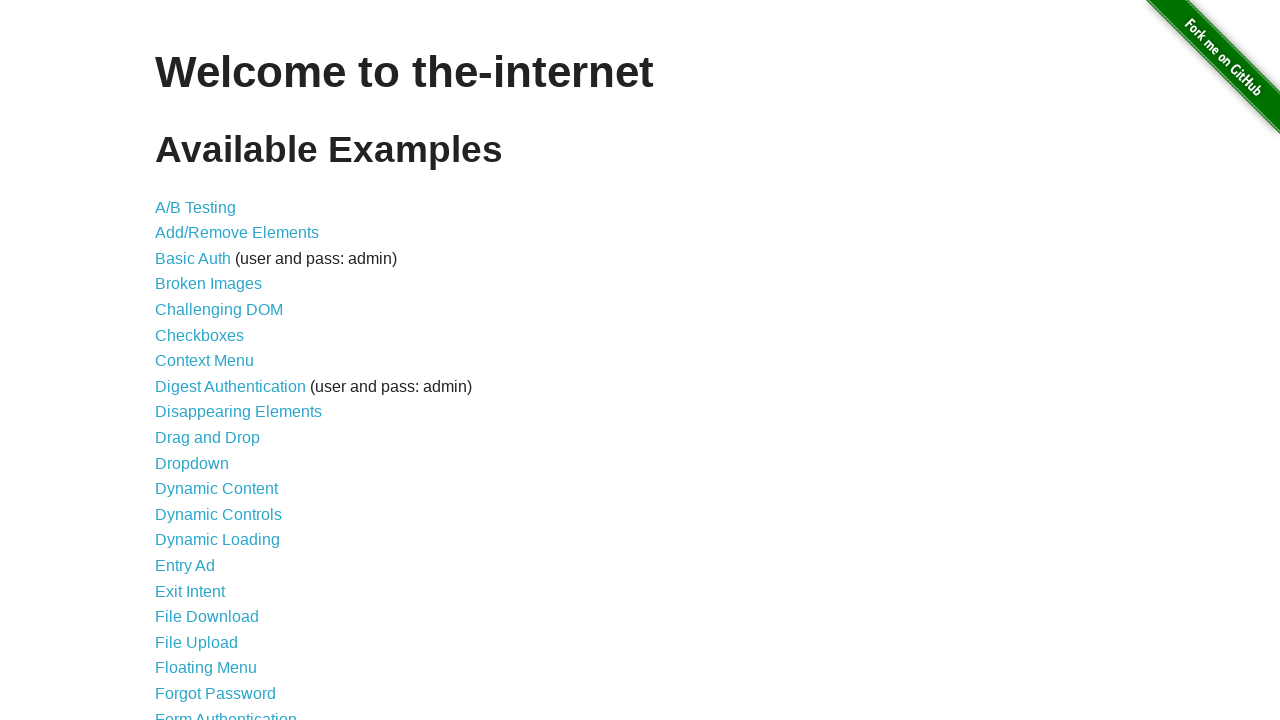

Waited for jQuery to load and become available
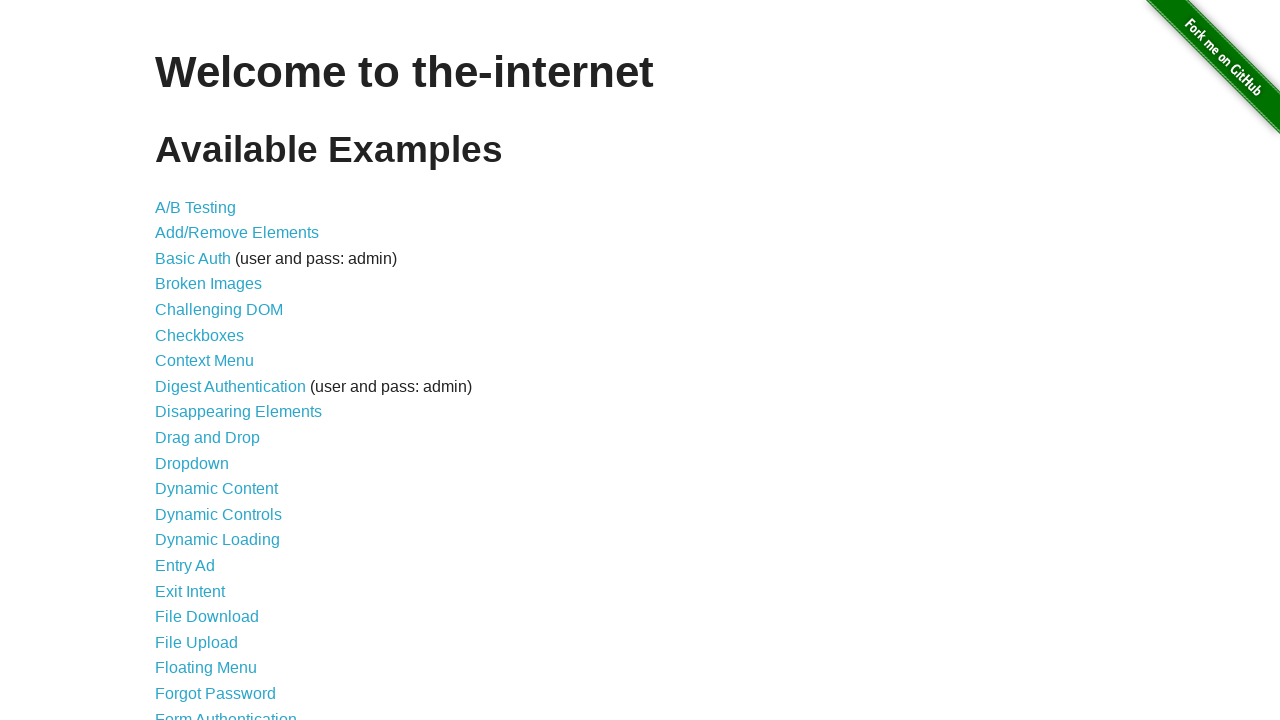

Loaded jQuery Growl library script
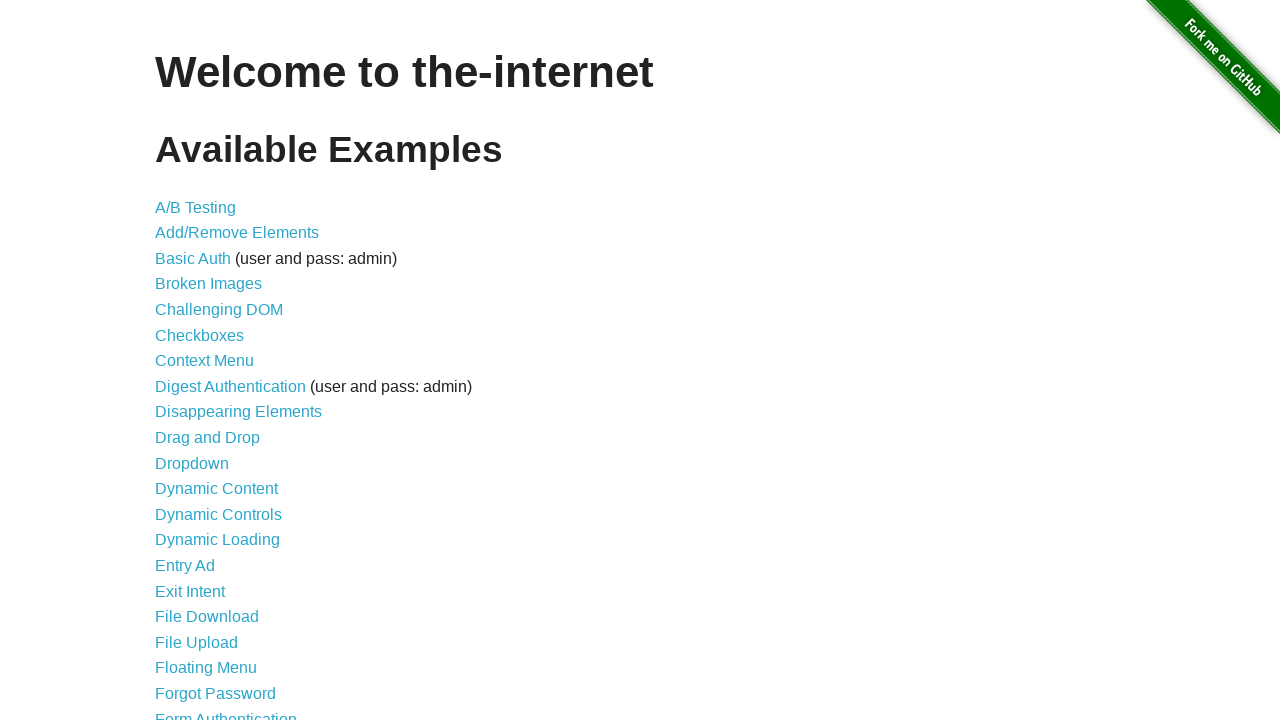

Added jQuery Growl CSS stylesheet to page
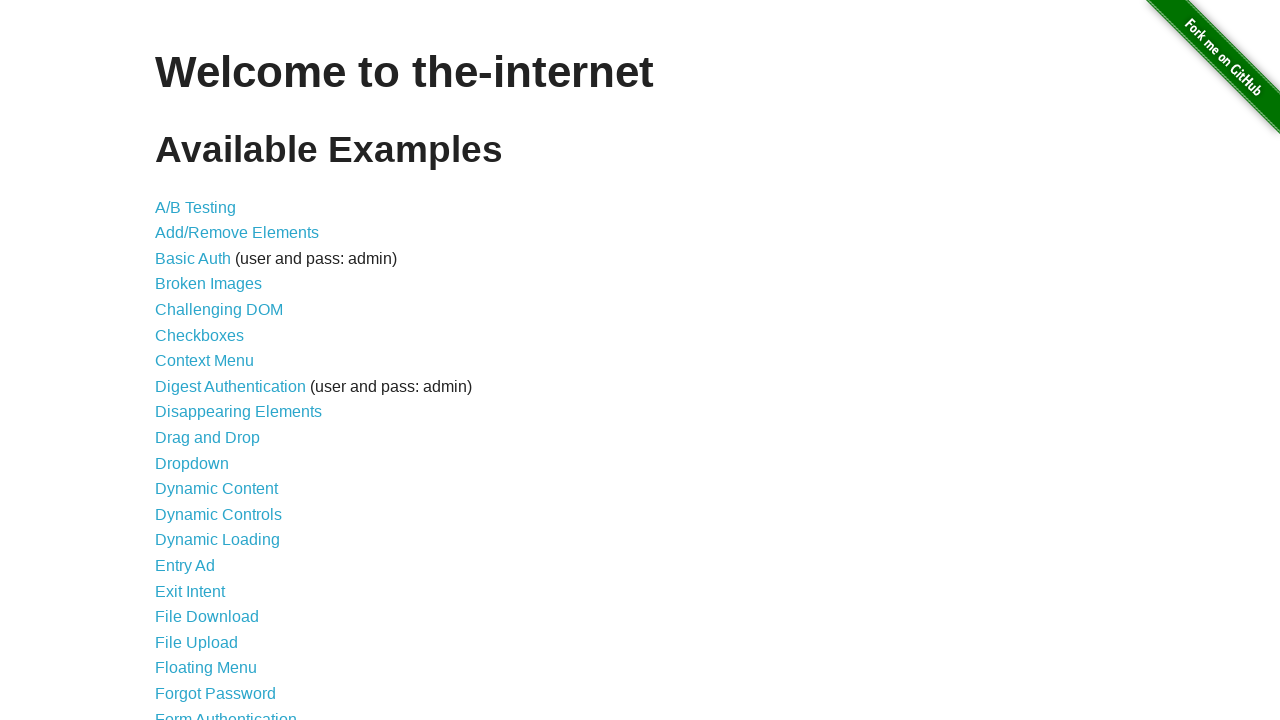

Waited for jQuery Growl to be available on page
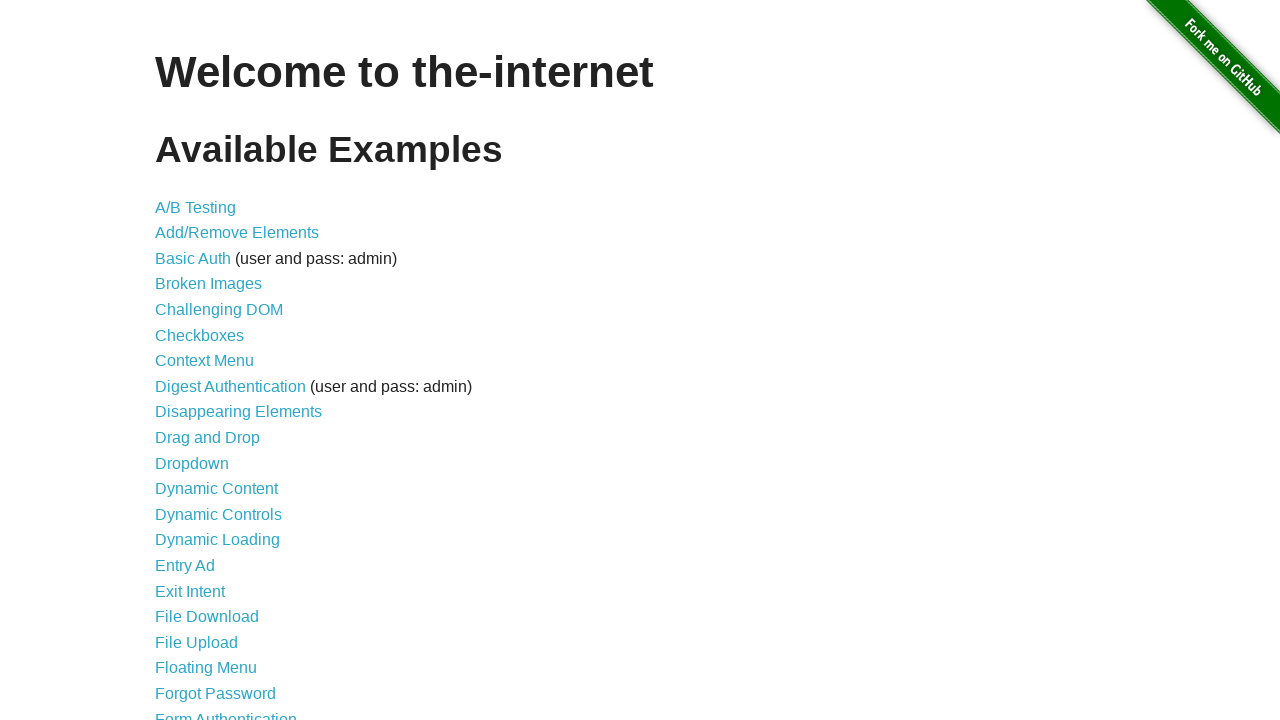

Triggered default growl notification with title 'GET' and message '/'
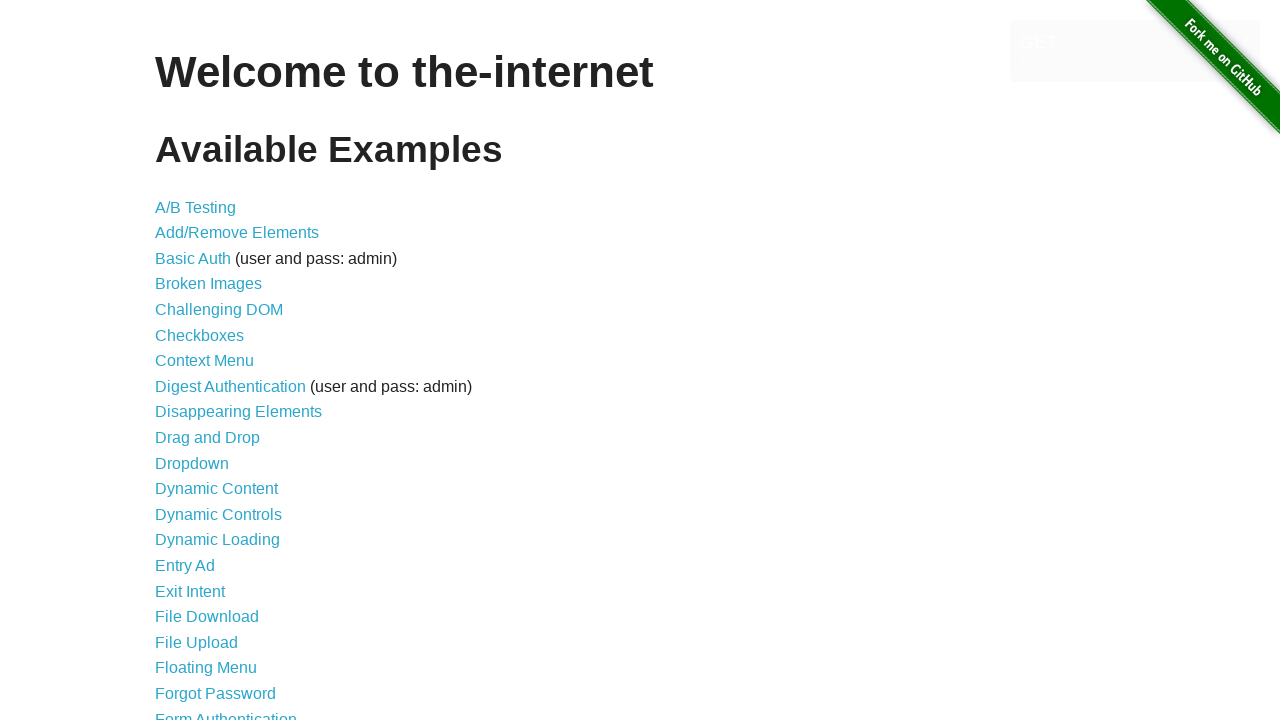

Triggered error growl notification
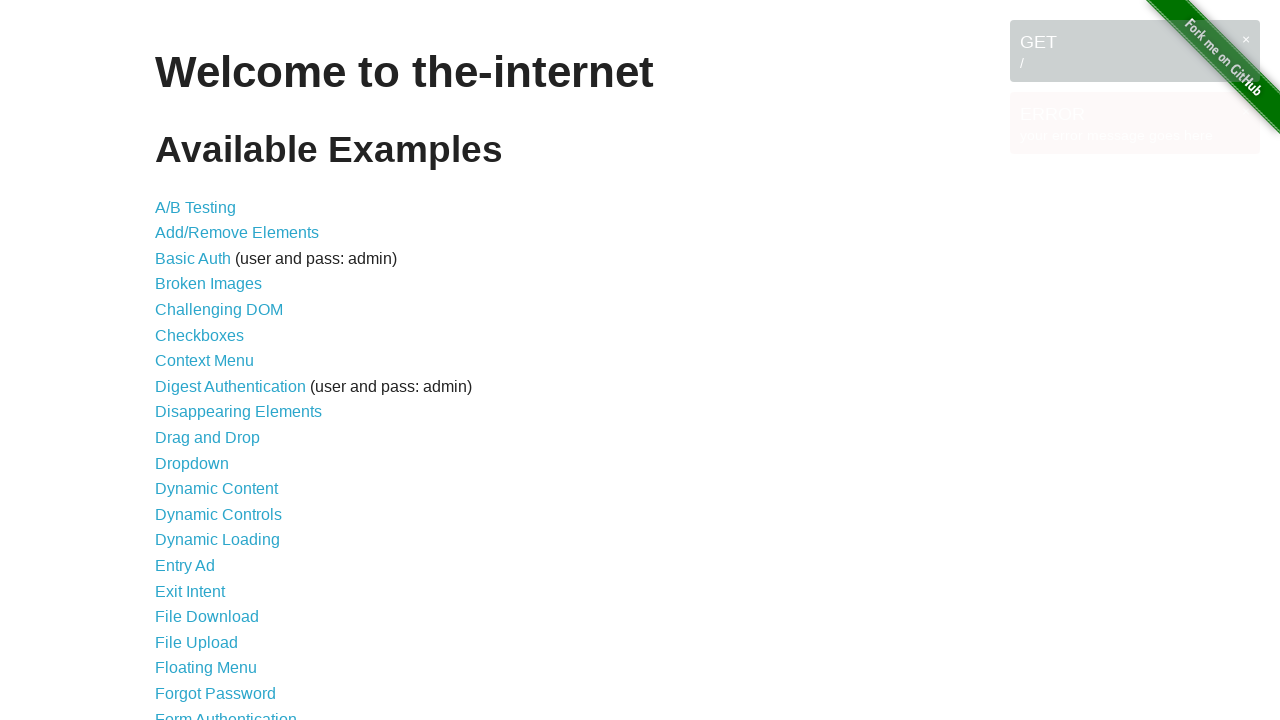

Triggered notice growl notification
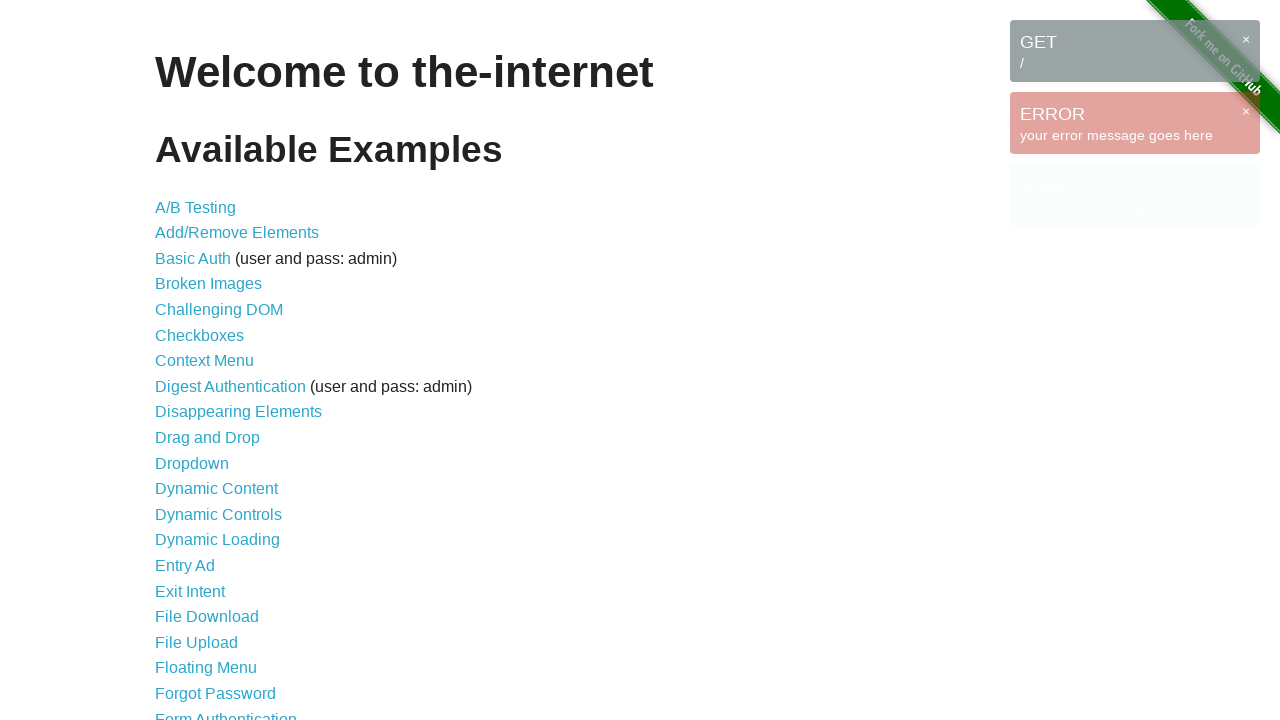

Triggered warning growl notification
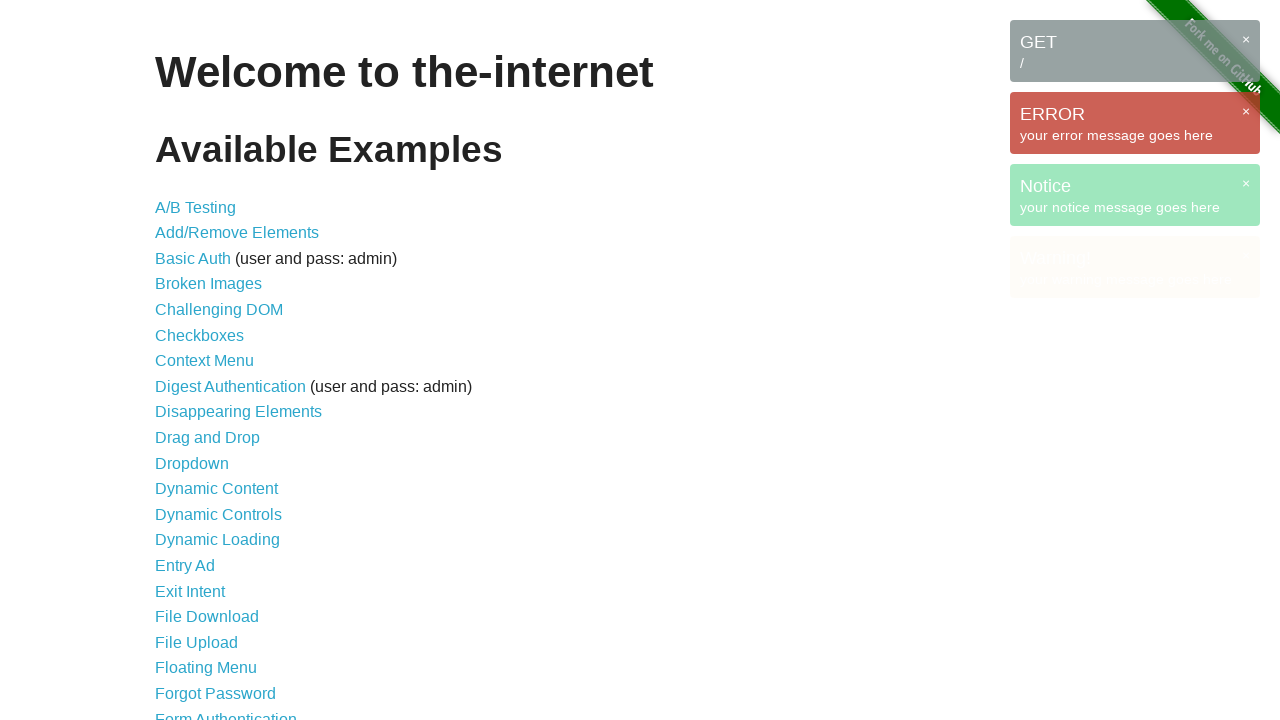

Waited for growl notification messages to appear on page
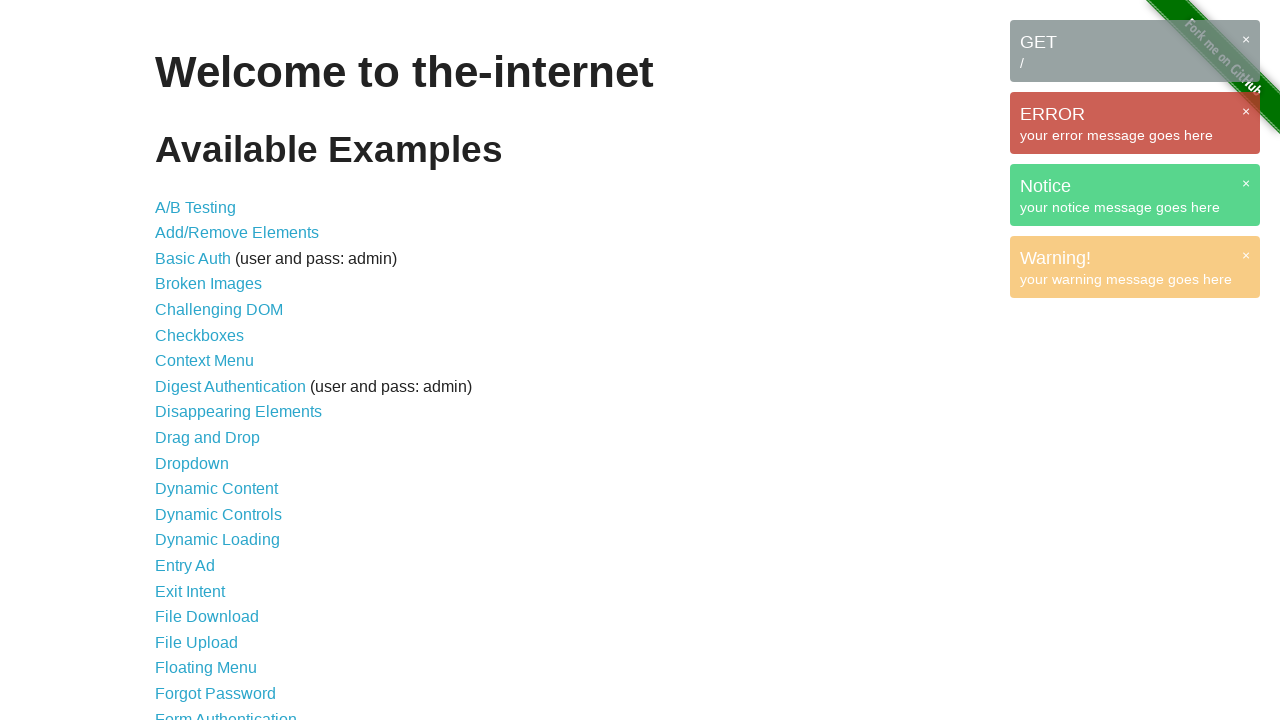

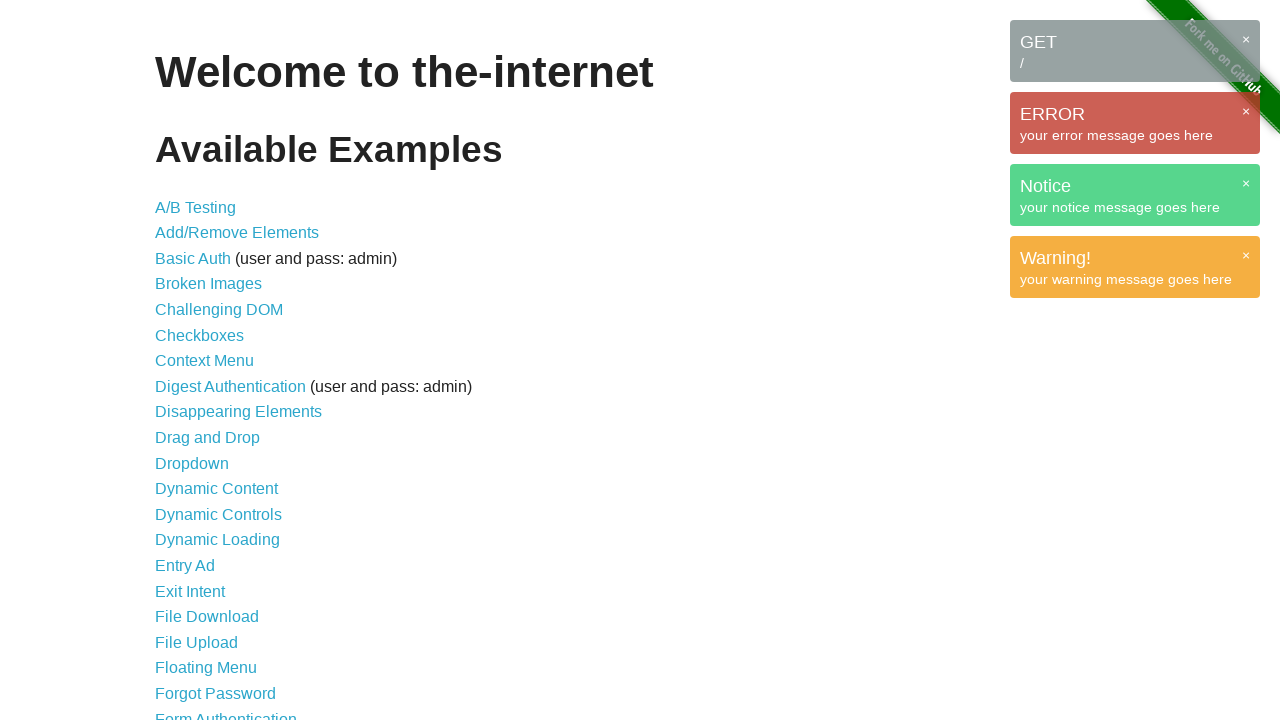